Tests checkbox and radio button interactions including clicking, checking, unchecking, and verifying checked state

Starting URL: https://sahitest.com/demo/clicks.htm

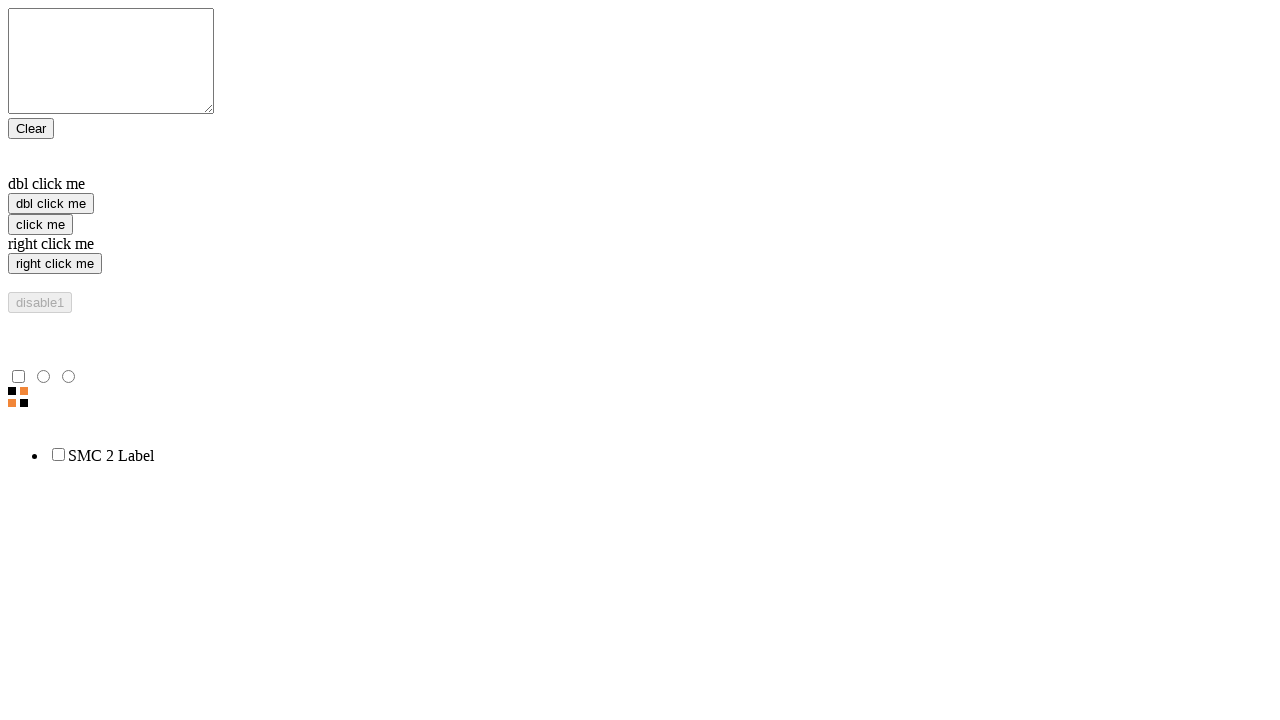

Clicked checkbox with value 'Click me' at (18, 376) on [type="checkbox"][value="Click me"]
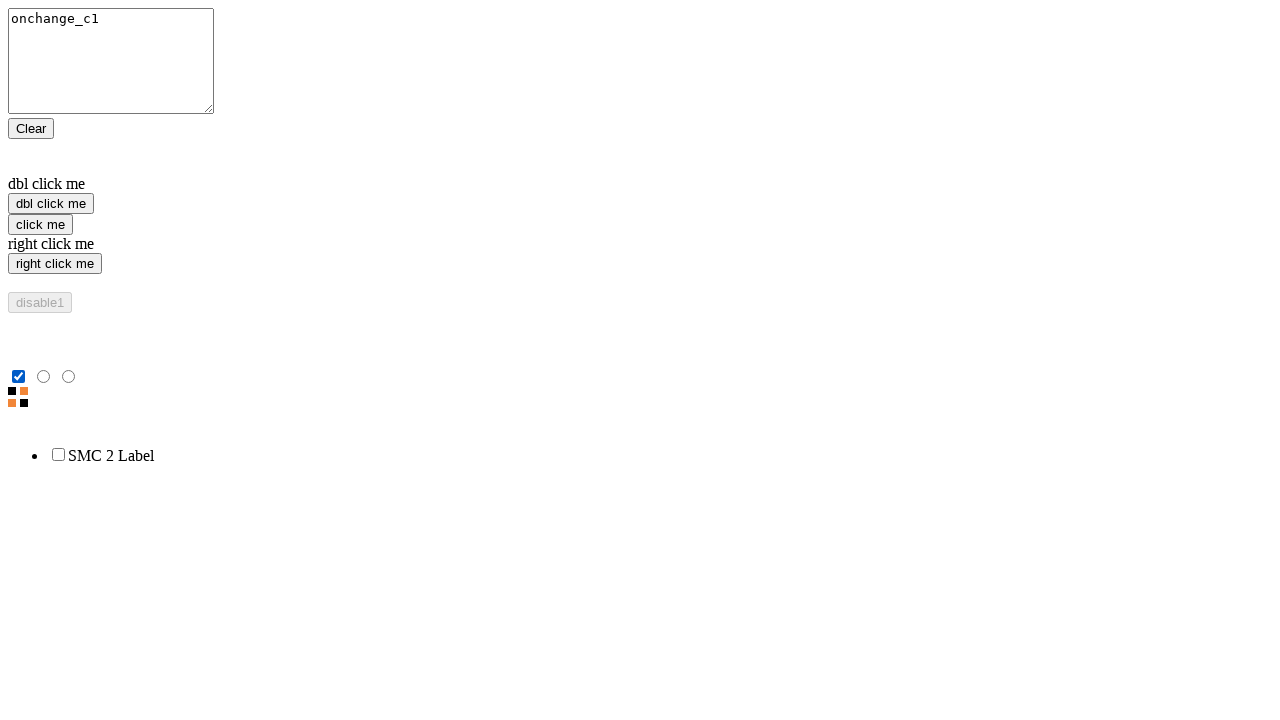

Checked checkbox with value 'Click me' on [type="checkbox"][value="Click me"]
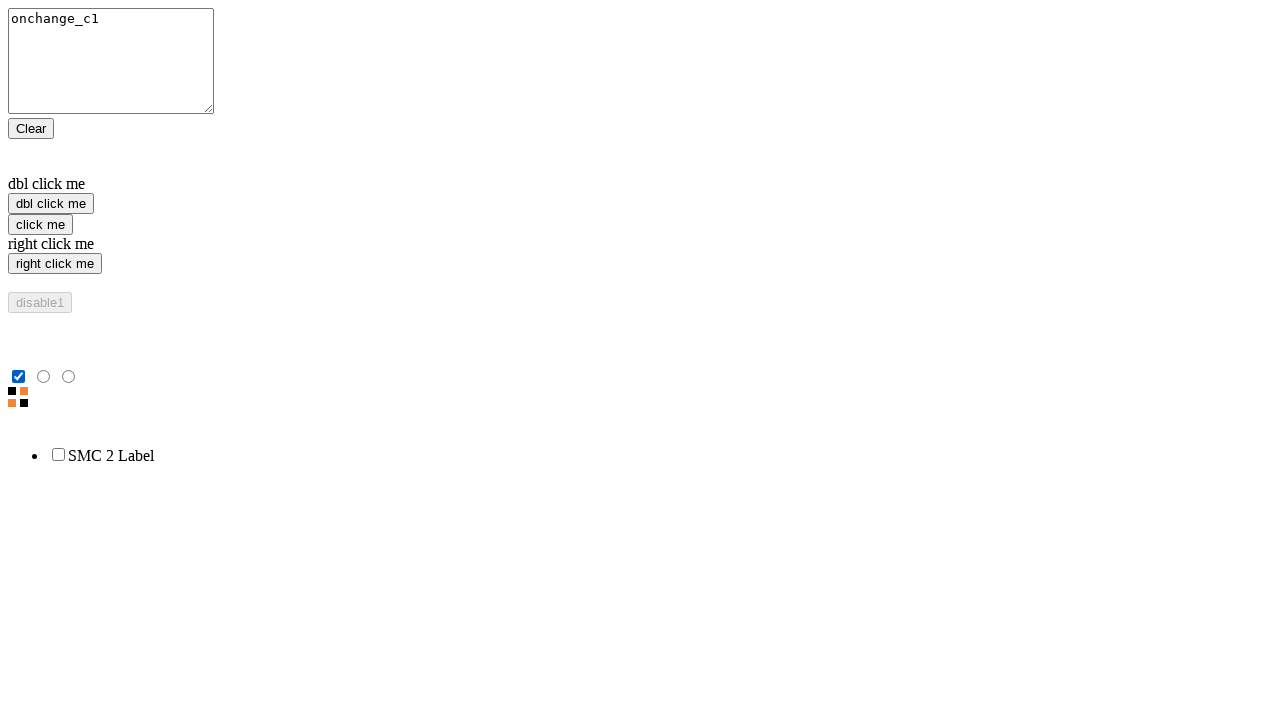

Verified checkbox is in checked state
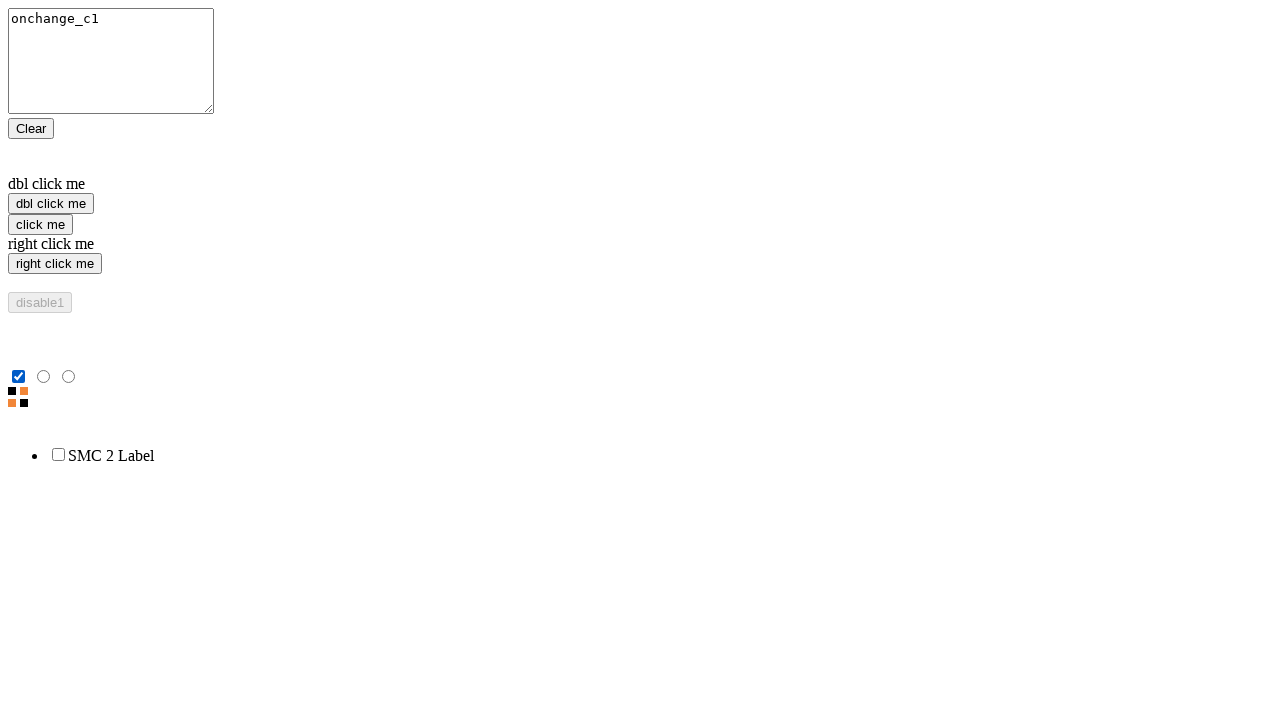

Unchecked checkbox with value 'Click me' at (18, 376) on [type="checkbox"][value="Click me"]
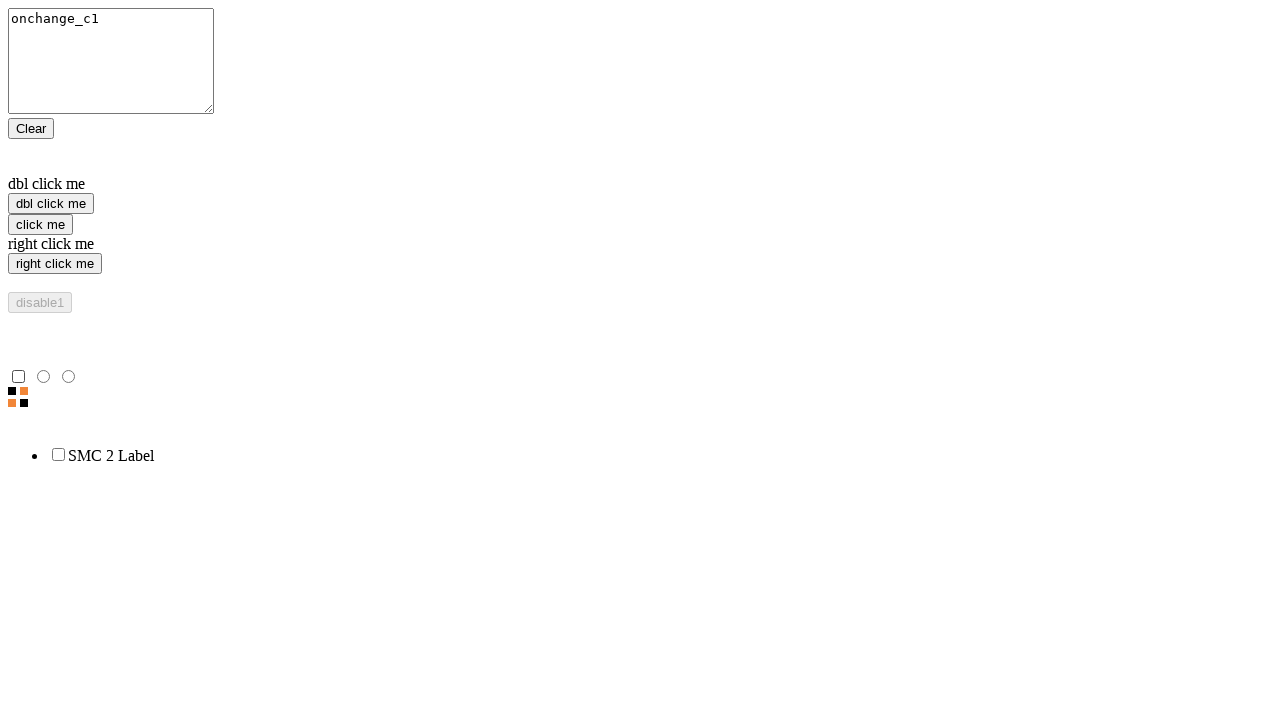

Checked first radio button at (44, 376) on :nth-match([type="radio"], 1)
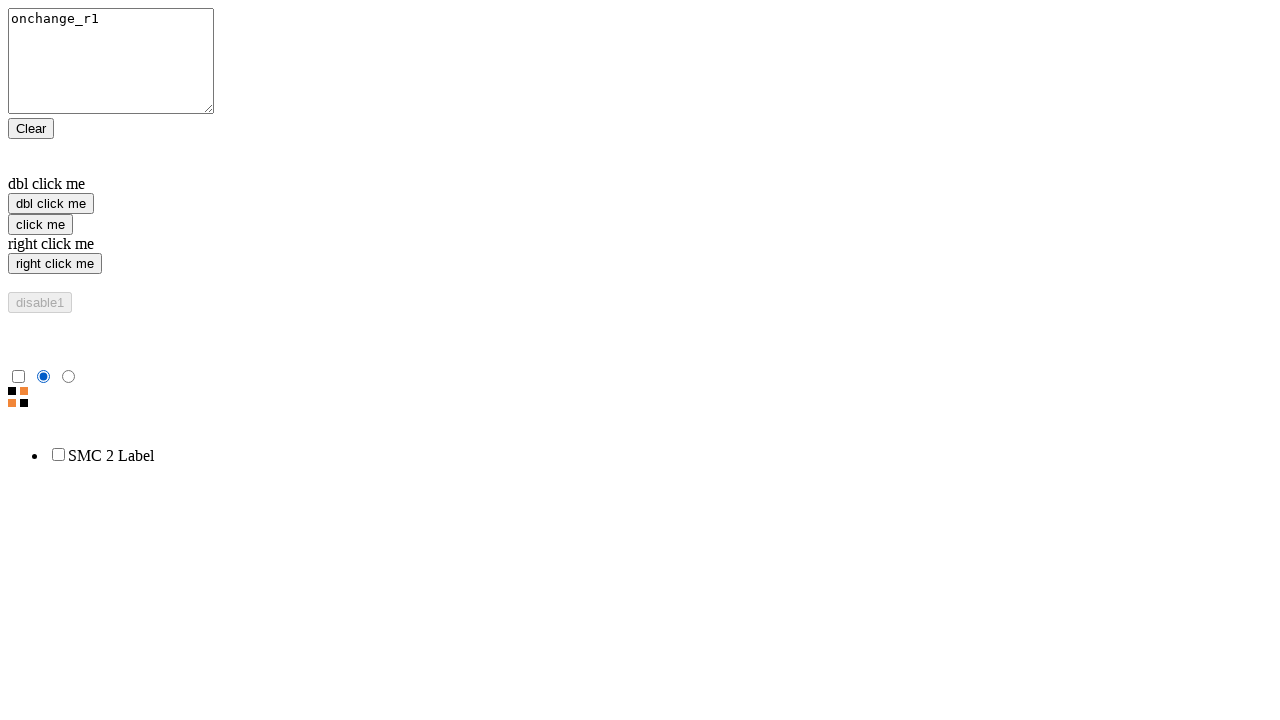

Clicked second radio button at (68, 376) on :nth-match([type="radio"], 2)
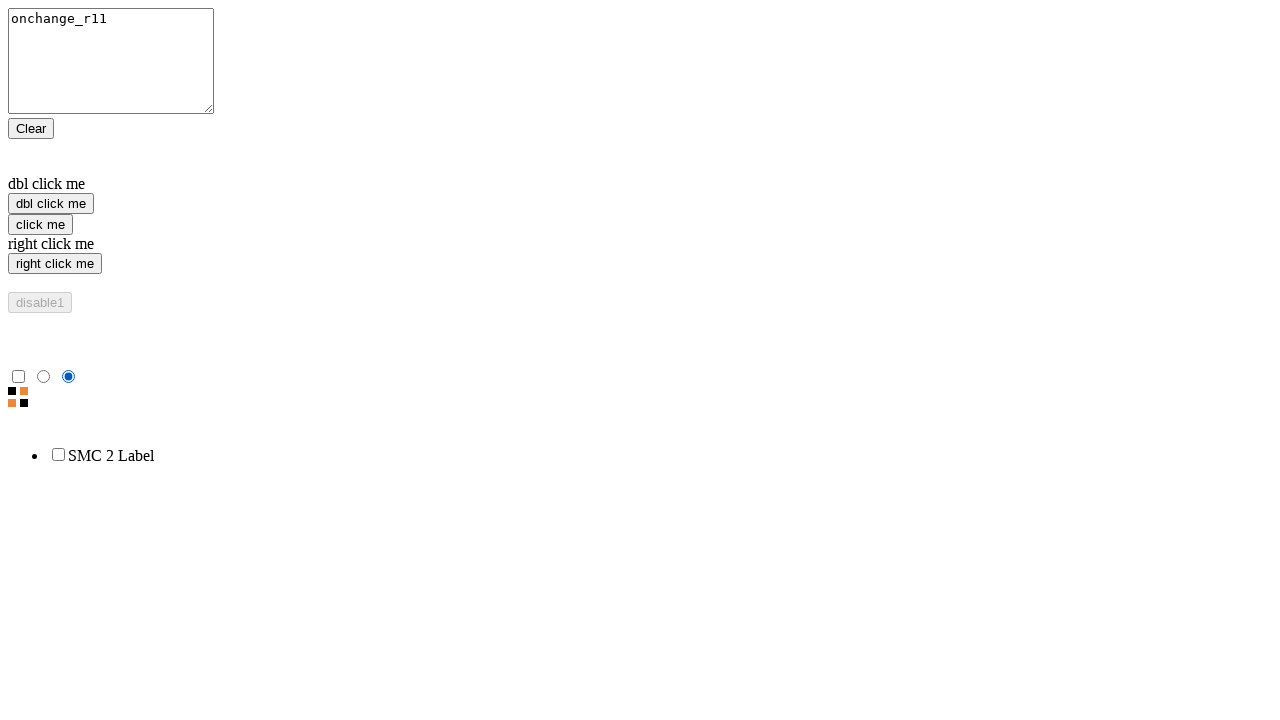

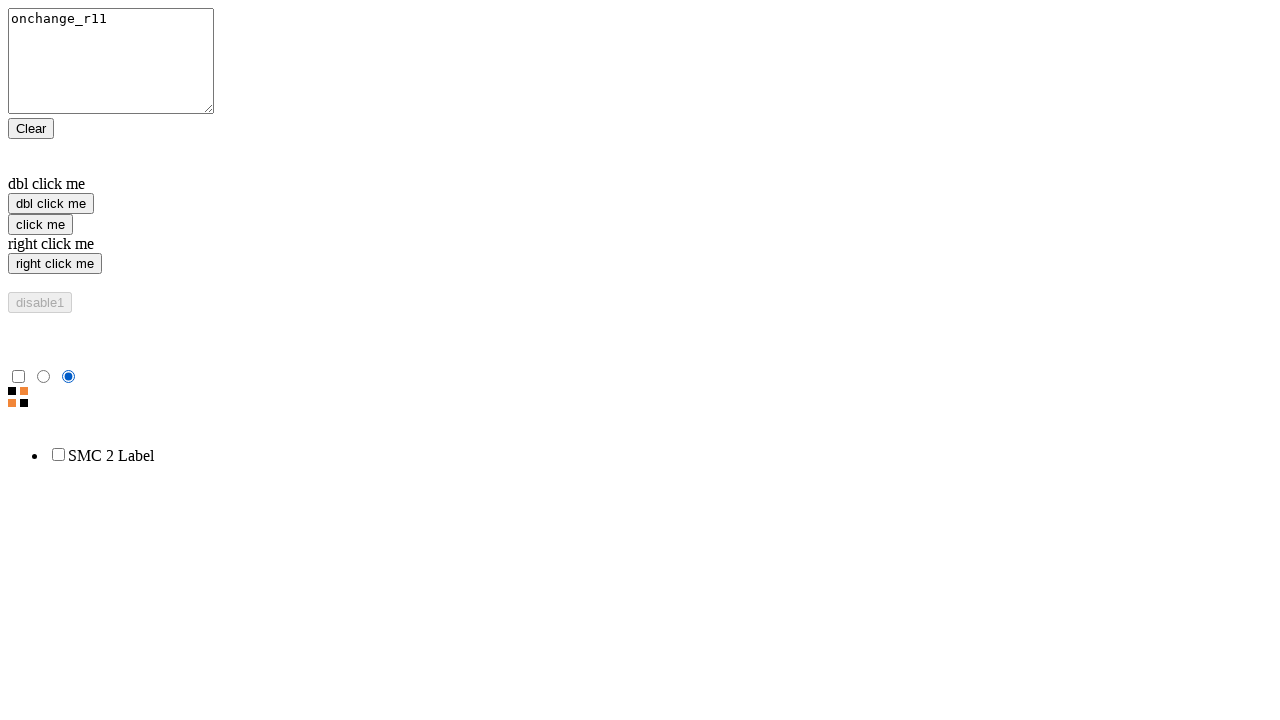